Tests editing a todo item by double-clicking and entering new text

Starting URL: https://demo.playwright.dev/todomvc

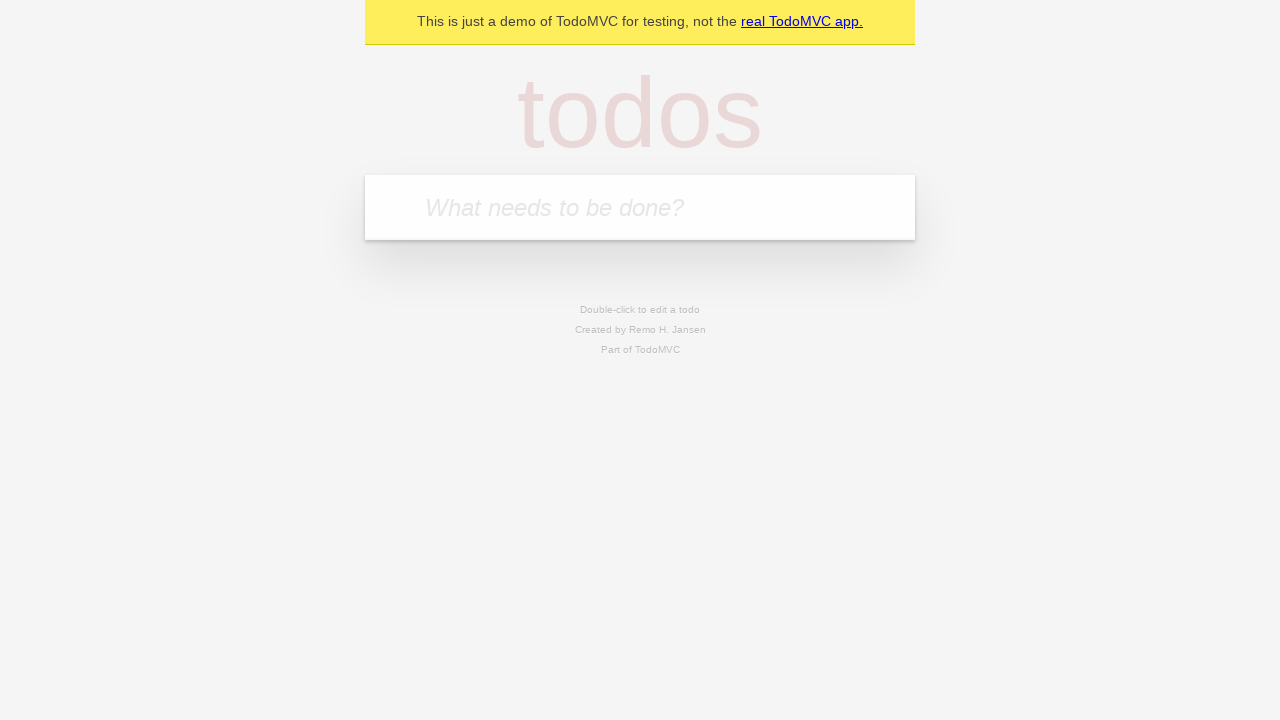

Filled todo input with 'buy some cheese' on internal:attr=[placeholder="What needs to be done?"i]
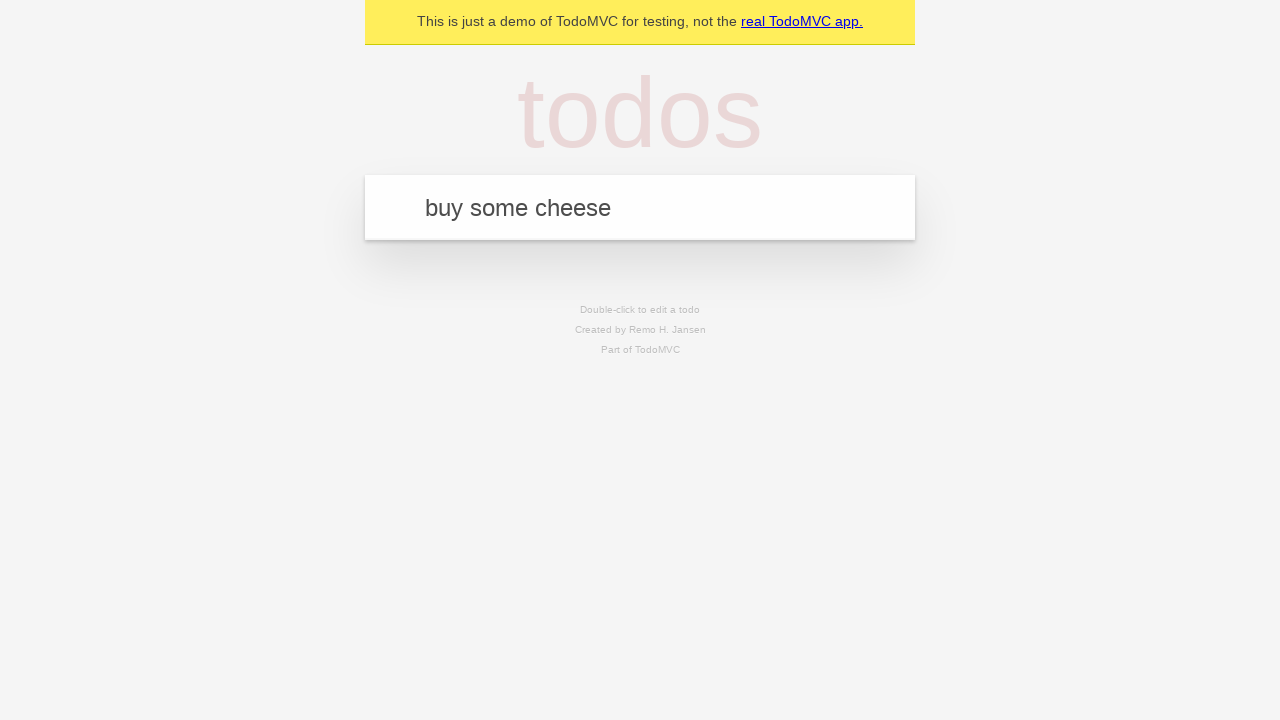

Pressed Enter to create first todo on internal:attr=[placeholder="What needs to be done?"i]
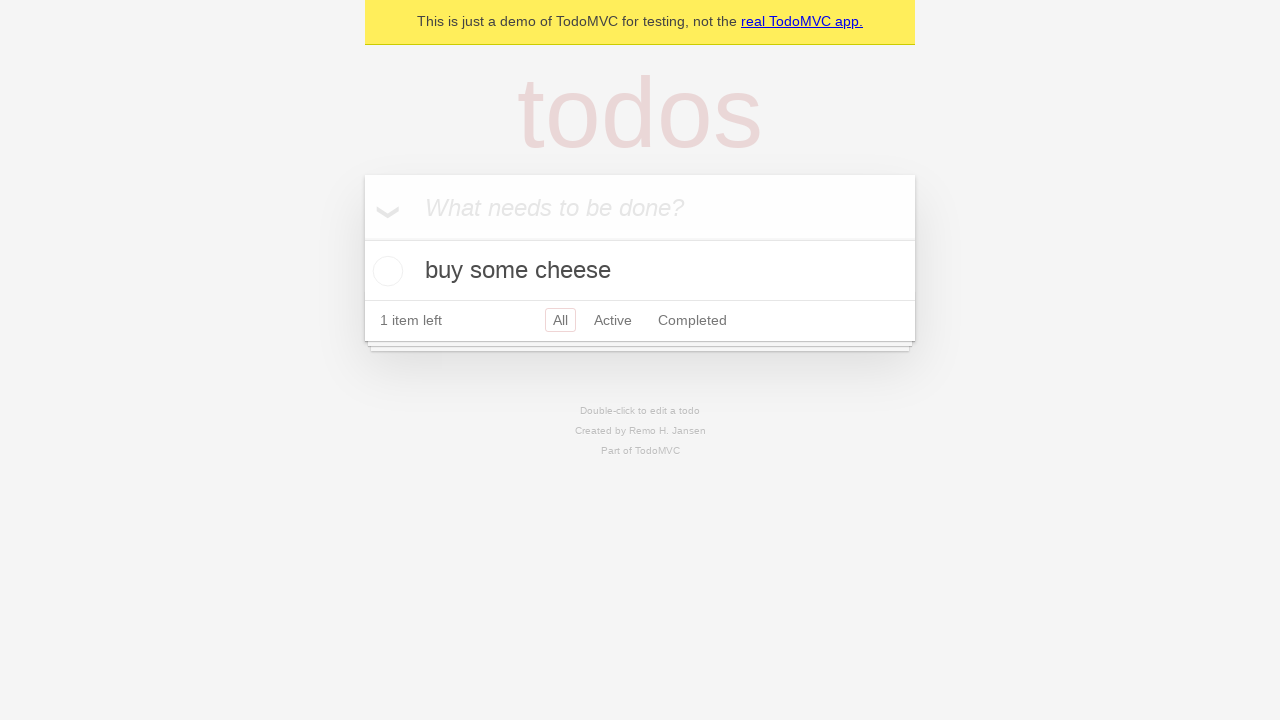

Filled todo input with 'feed the cat' on internal:attr=[placeholder="What needs to be done?"i]
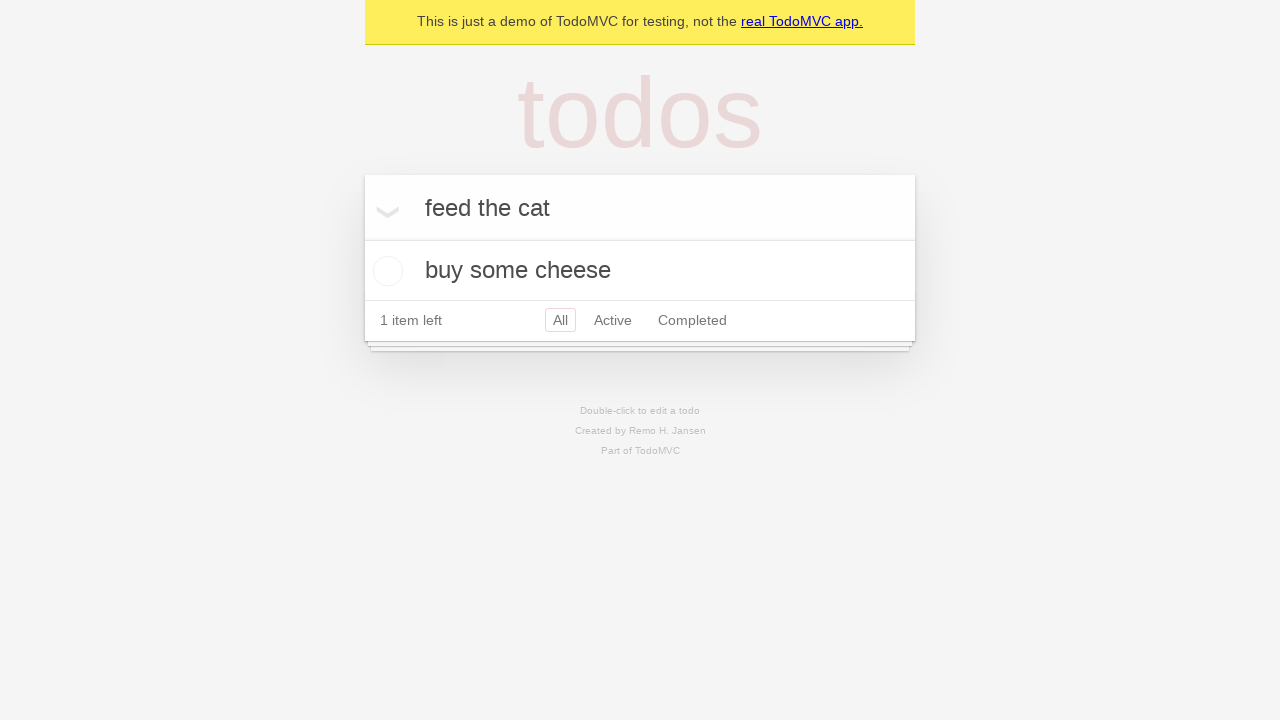

Pressed Enter to create second todo on internal:attr=[placeholder="What needs to be done?"i]
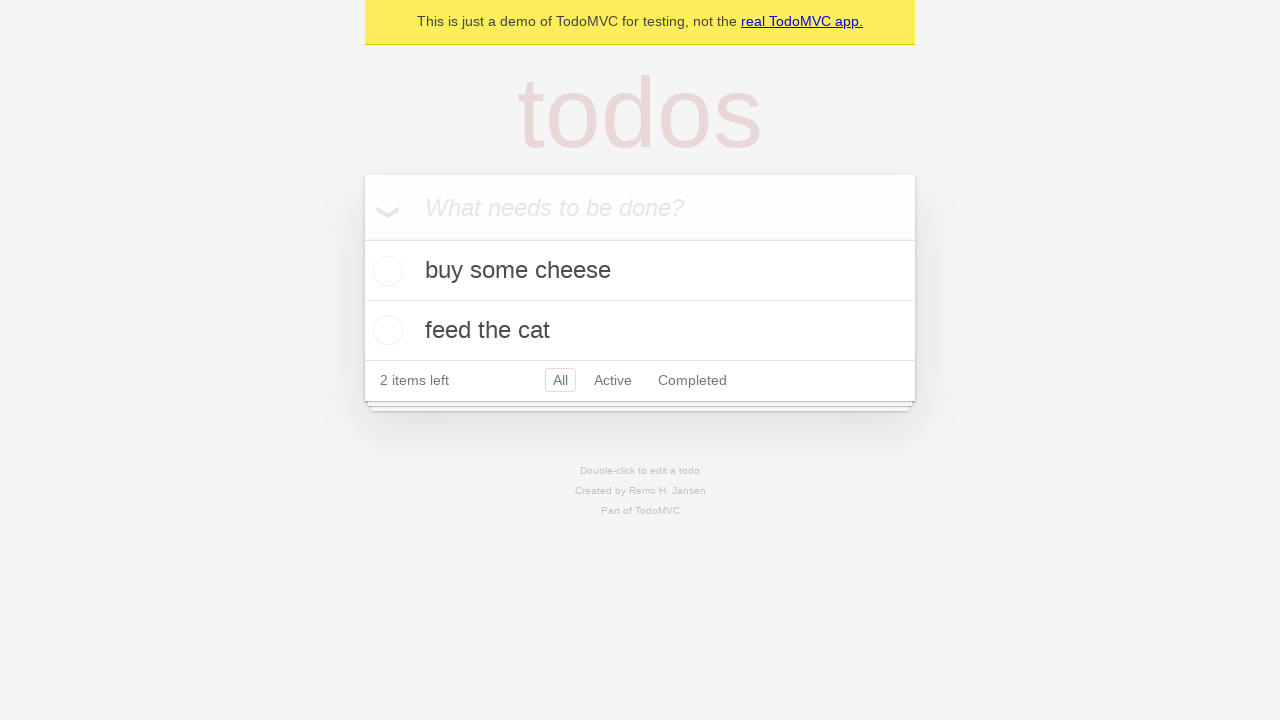

Filled todo input with 'book a doctors appointment' on internal:attr=[placeholder="What needs to be done?"i]
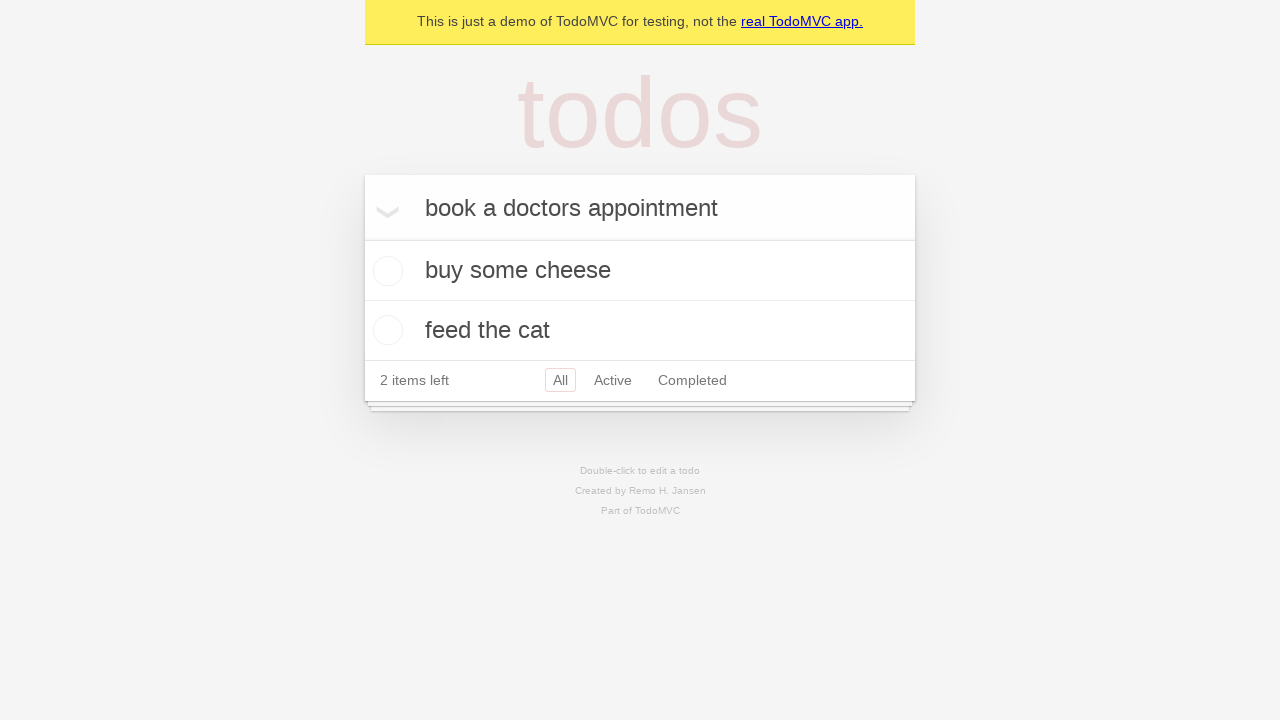

Pressed Enter to create third todo on internal:attr=[placeholder="What needs to be done?"i]
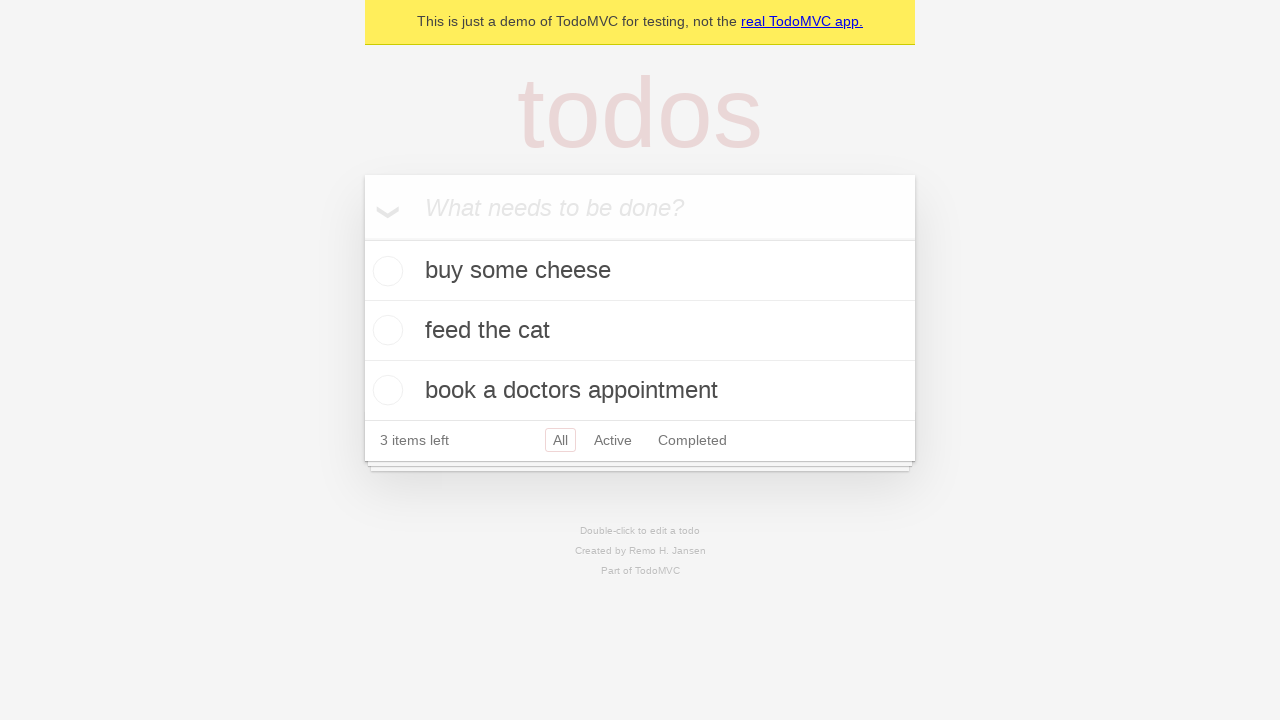

Double-clicked second todo item to enter edit mode at (640, 331) on internal:testid=[data-testid="todo-item"s] >> nth=1
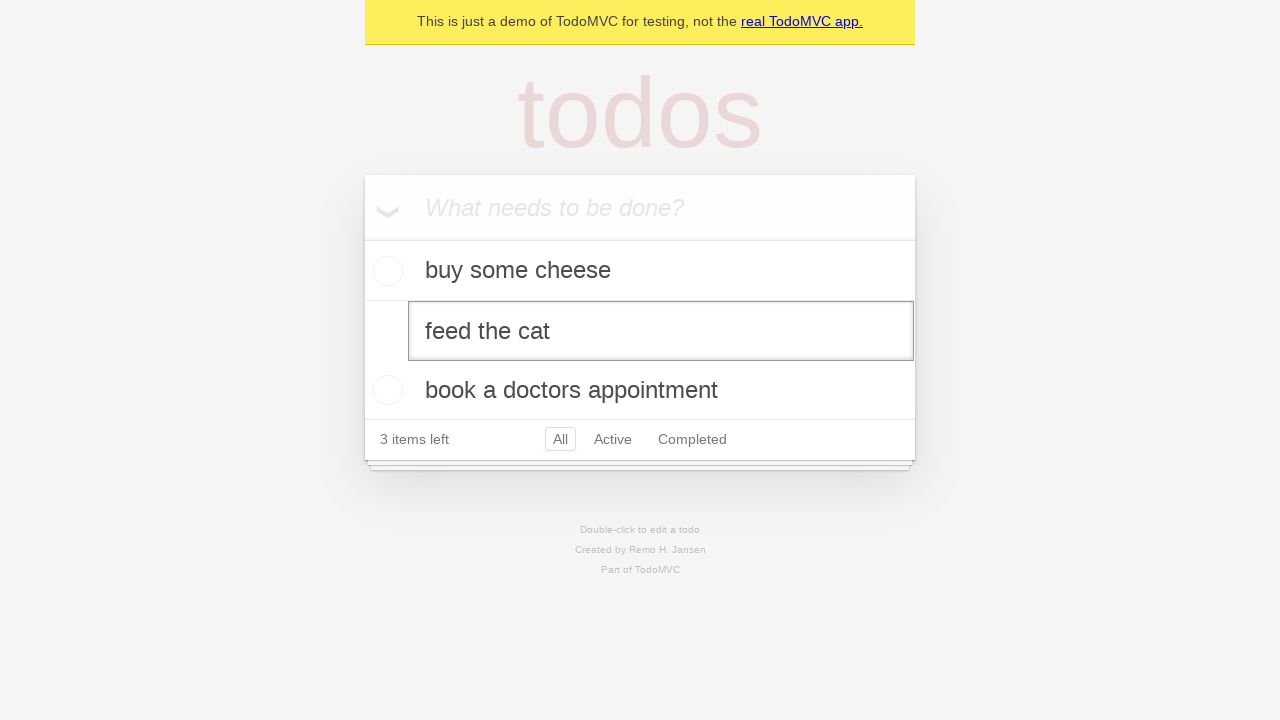

Filled edit textbox with 'buy some sausages' on internal:testid=[data-testid="todo-item"s] >> nth=1 >> internal:role=textbox[nam
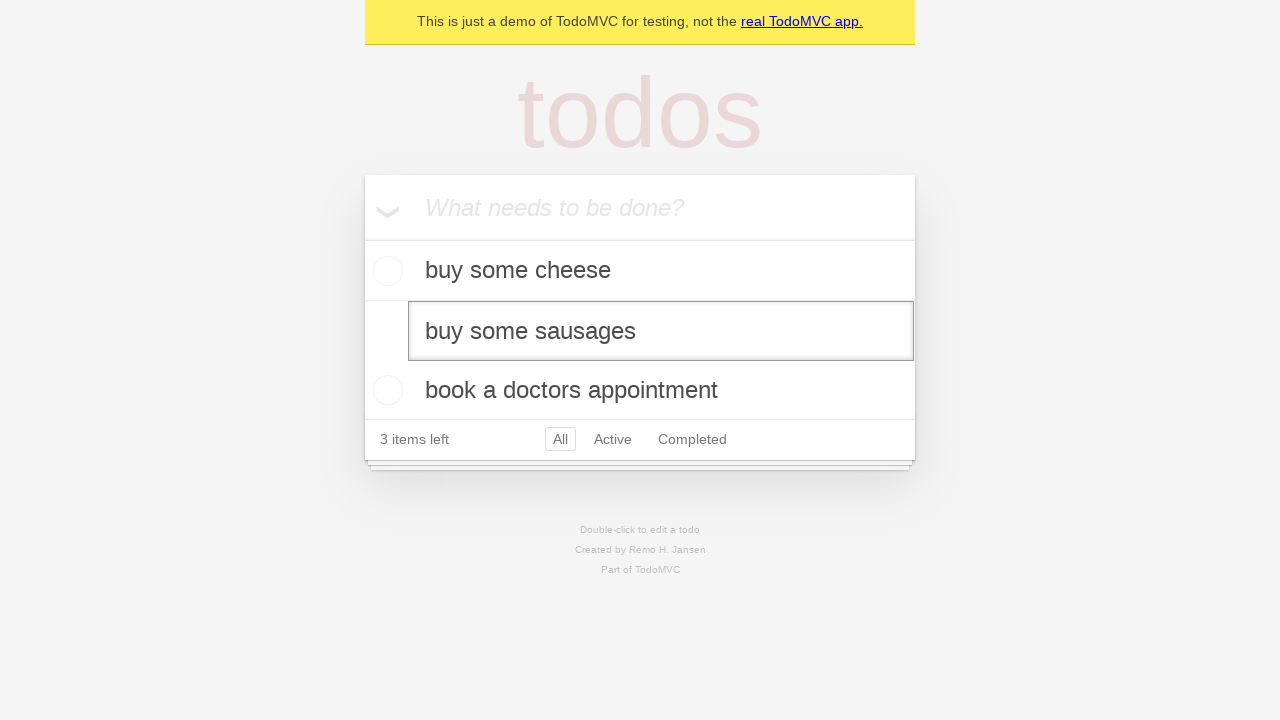

Pressed Enter to confirm edit and save new todo text on internal:testid=[data-testid="todo-item"s] >> nth=1 >> internal:role=textbox[nam
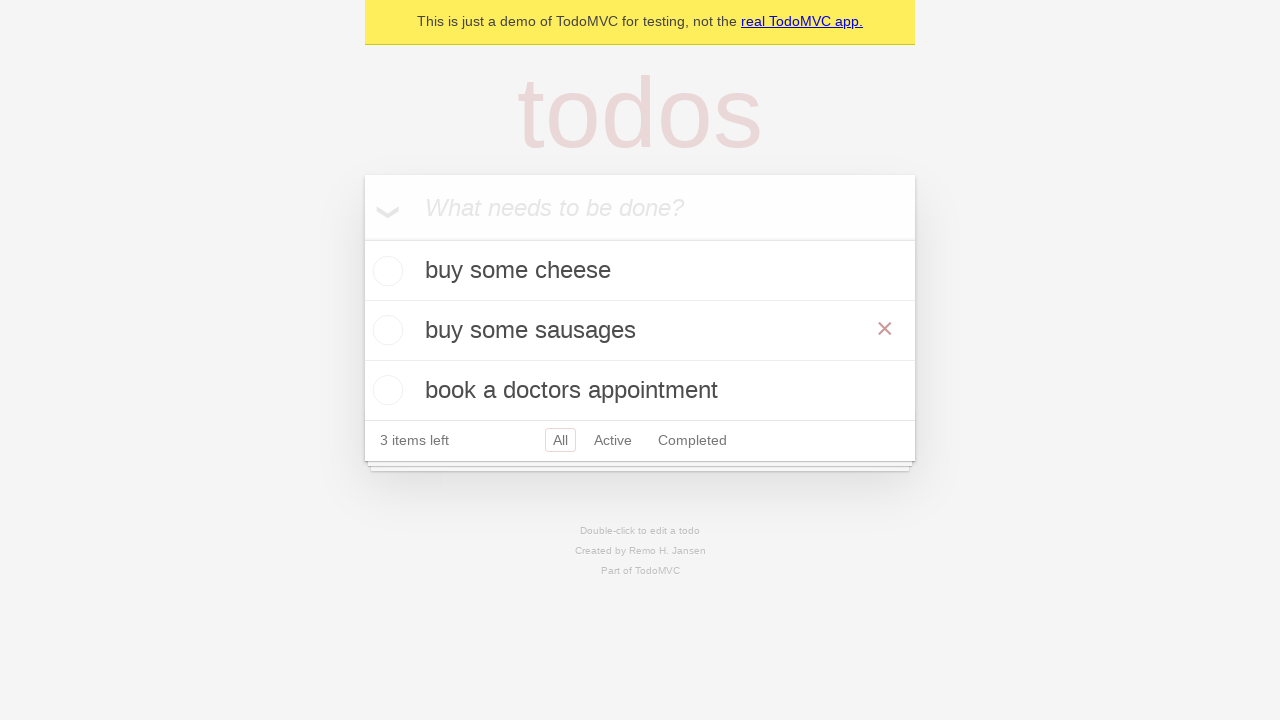

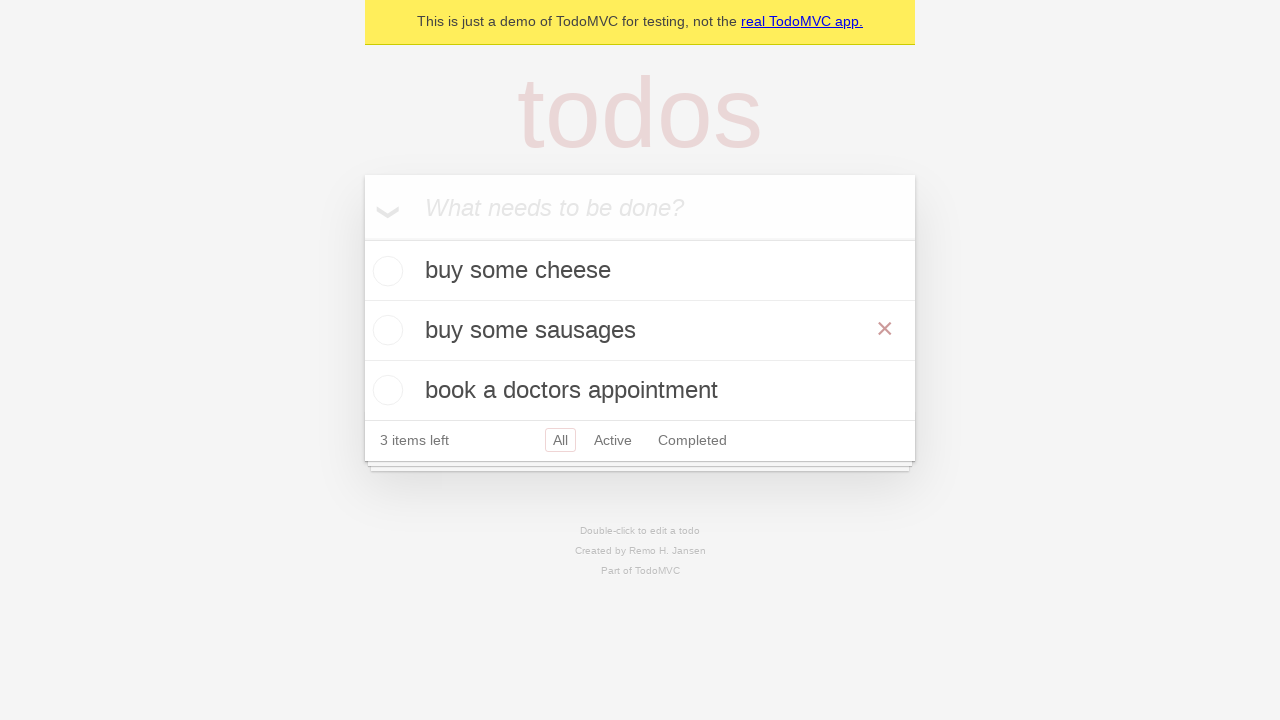